Tests navigation on the Polymer shop demo site by accessing Shadow DOM elements and clicking on the Men's category link

Starting URL: https://shop.polymer-project.org/

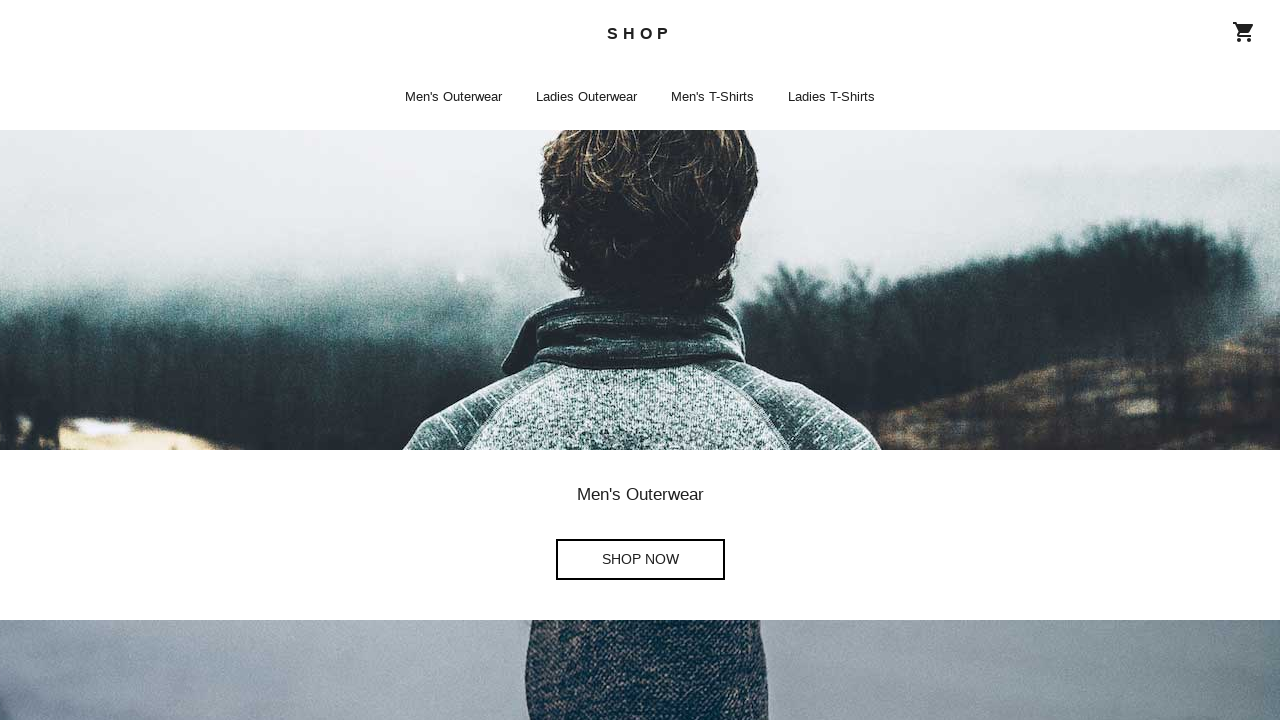

Waited for page to reach network idle state
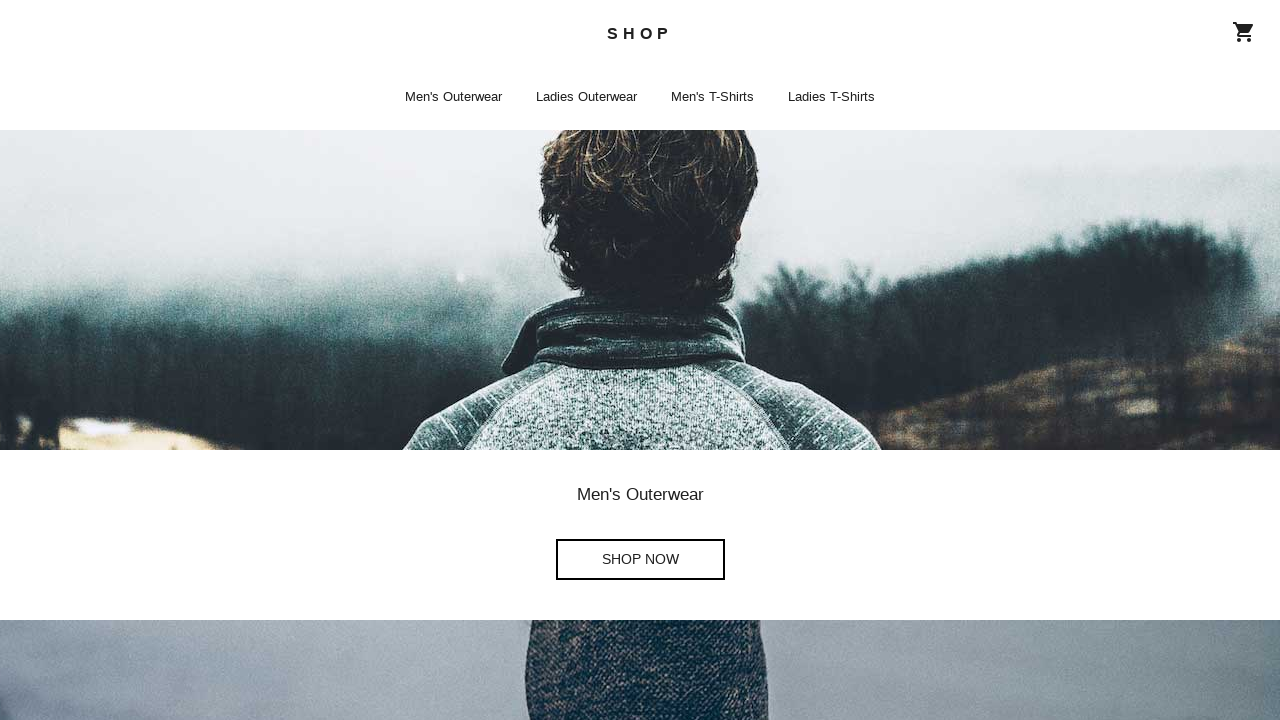

Waited for shop-app element with page='home' to be present
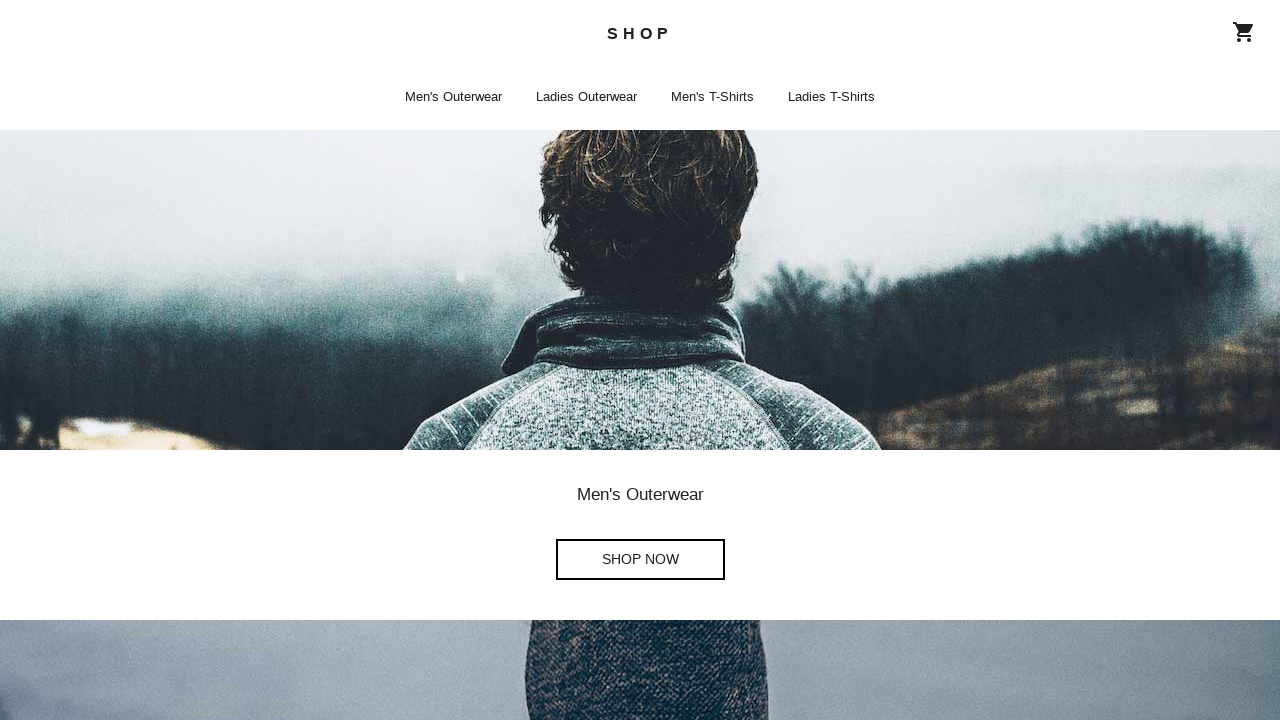

Clicked on Men's category link by piercing through Shadow DOM at (640, 560) on shop-app >> shop-home >> a[aria-label*='Men']
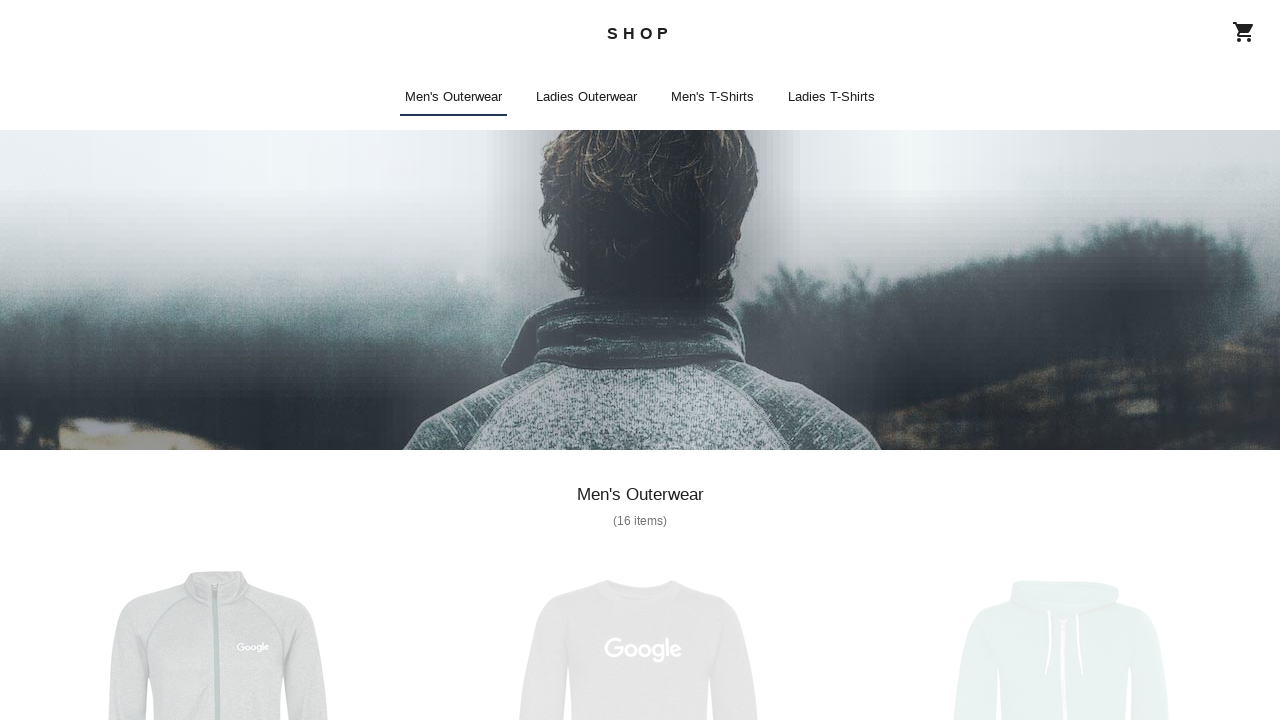

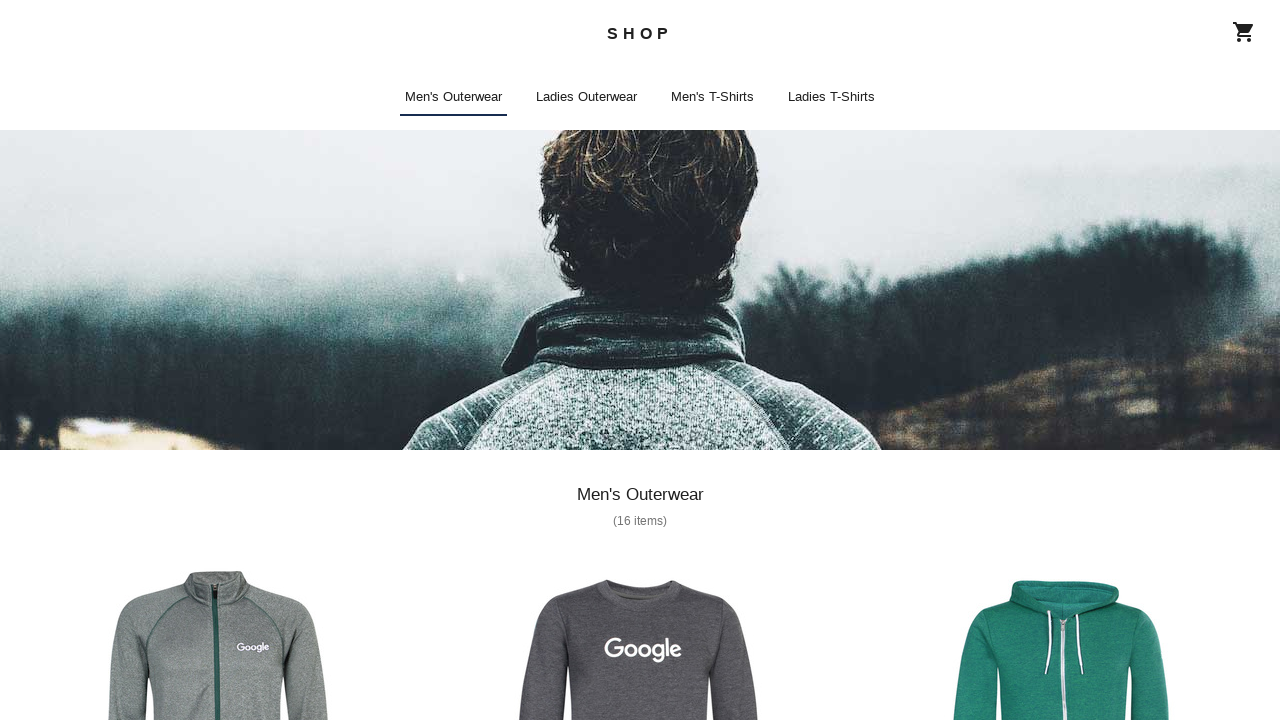